Tests autosuggest dropdown functionality by typing a partial country name and selecting "India" from the suggestions that appear

Starting URL: https://rahulshettyacademy.com/dropdownsPractise/

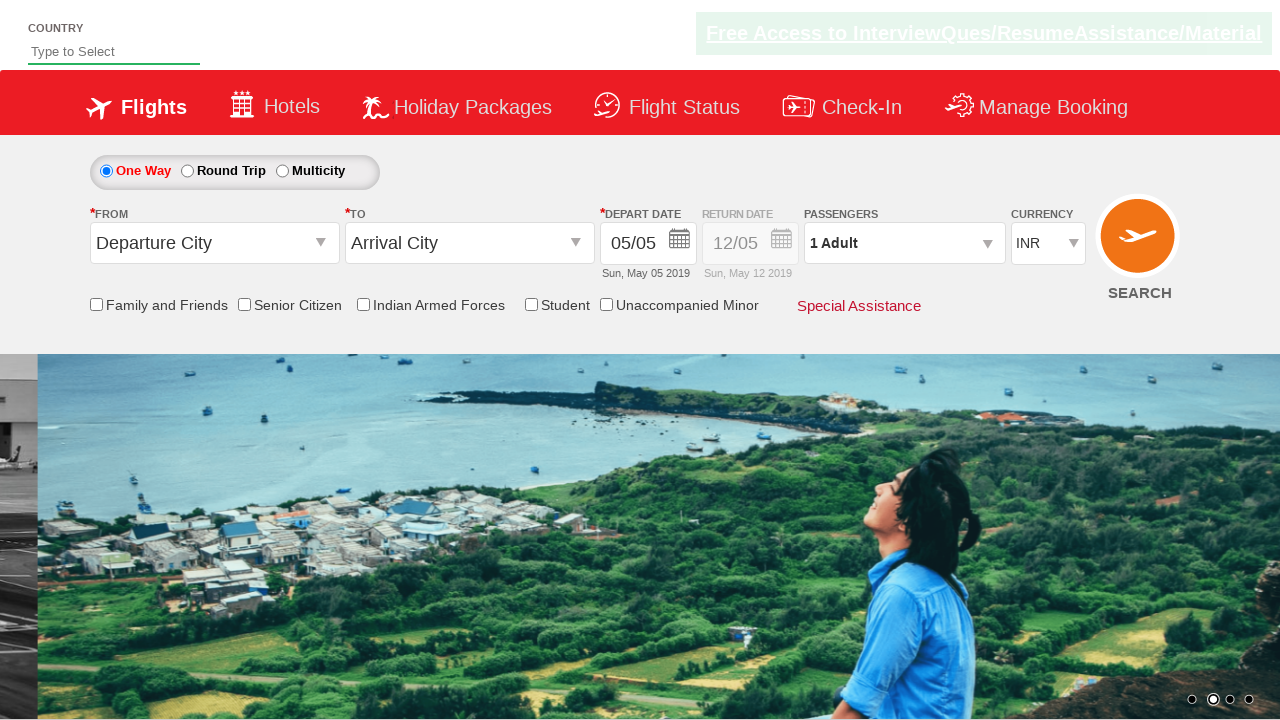

Typed 'Ind' into autosuggest field to trigger dropdown on #autosuggest
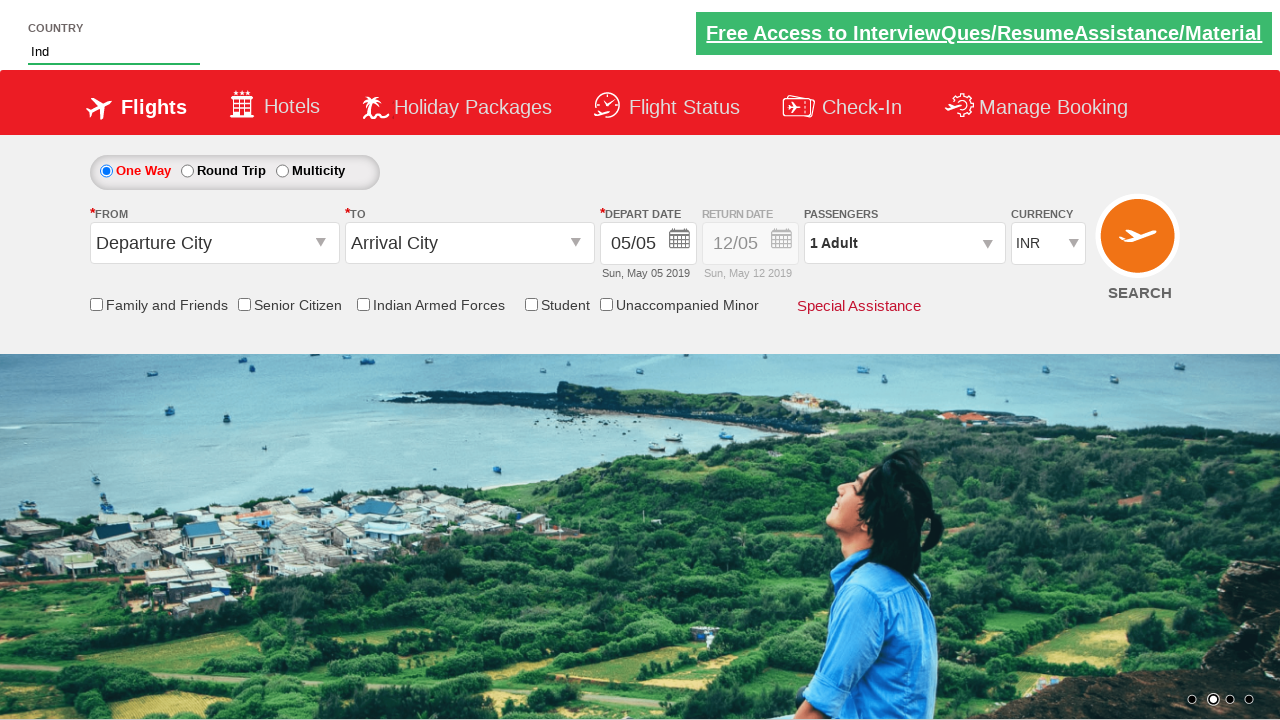

Autosuggest dropdown options appeared
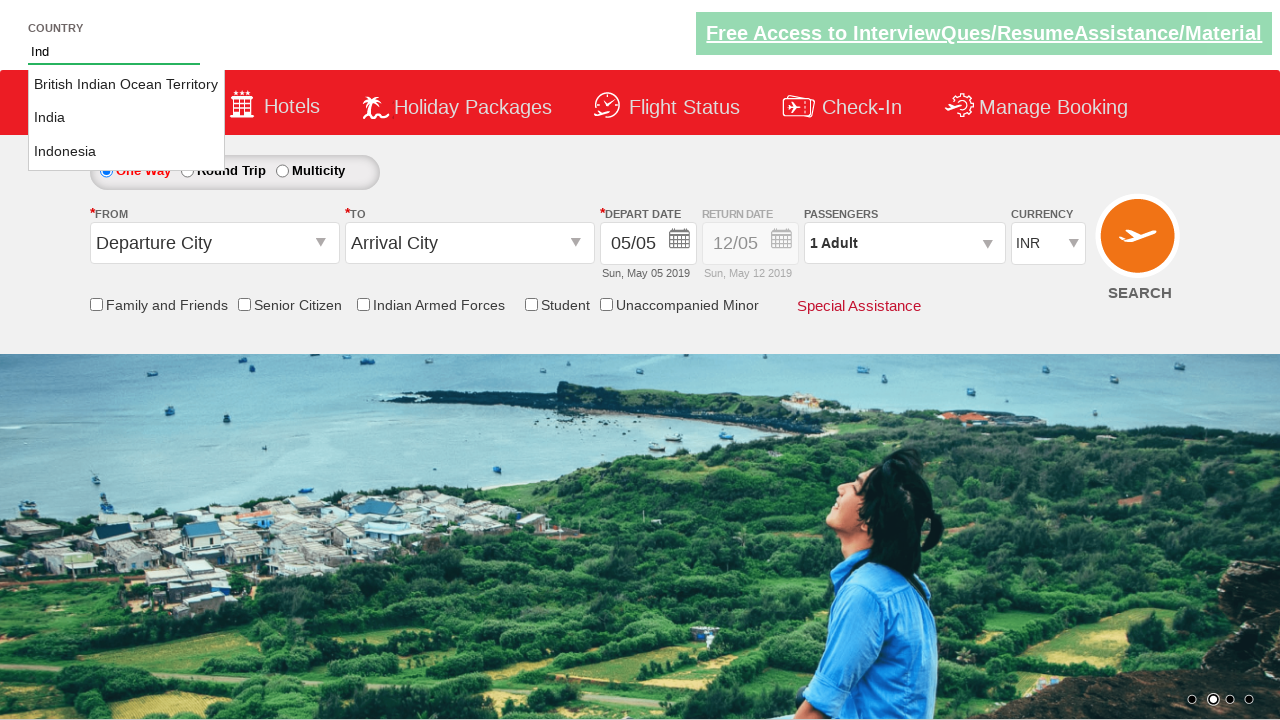

Retrieved all autosuggest option elements
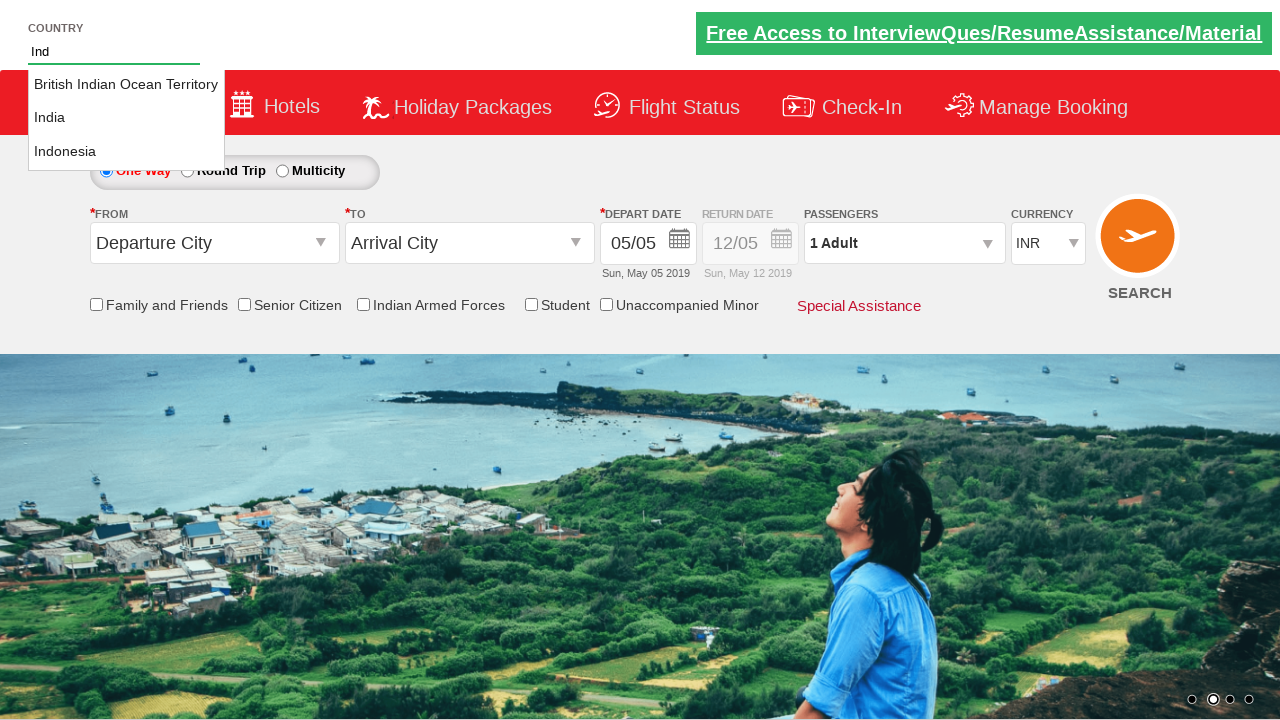

Selected 'India' from autosuggest dropdown at (126, 118) on li.ui-menu-item a >> nth=1
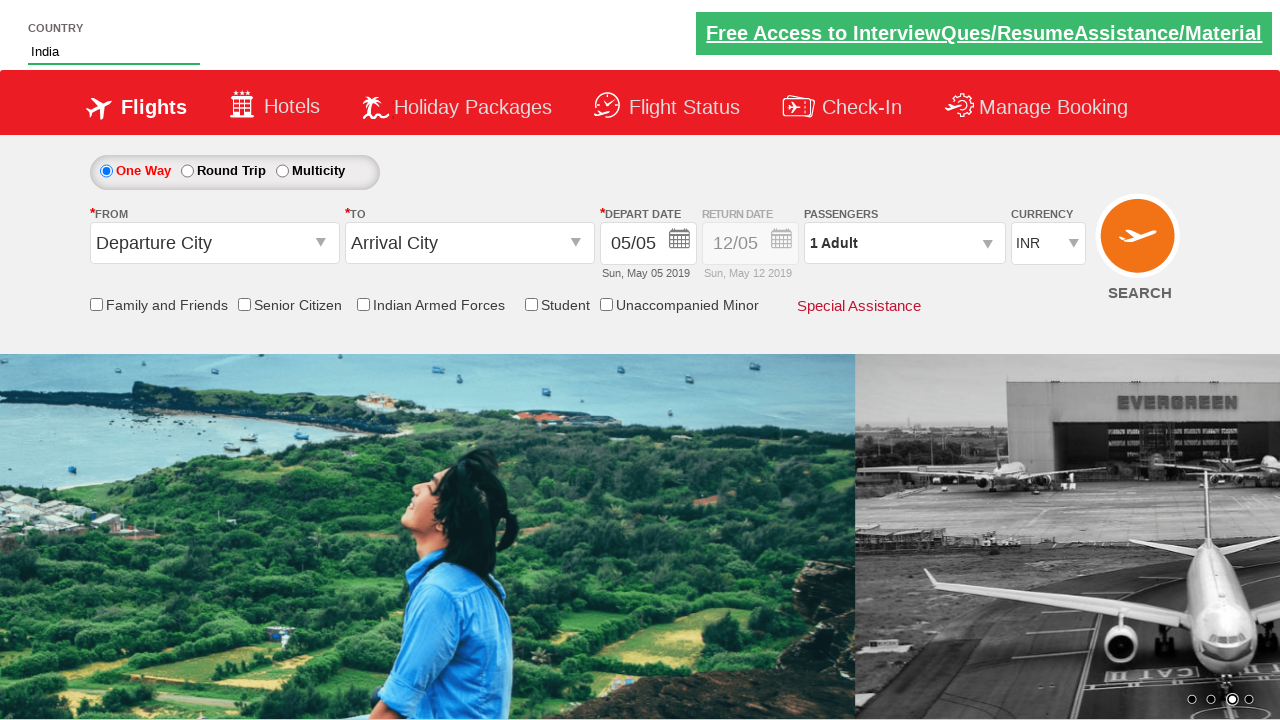

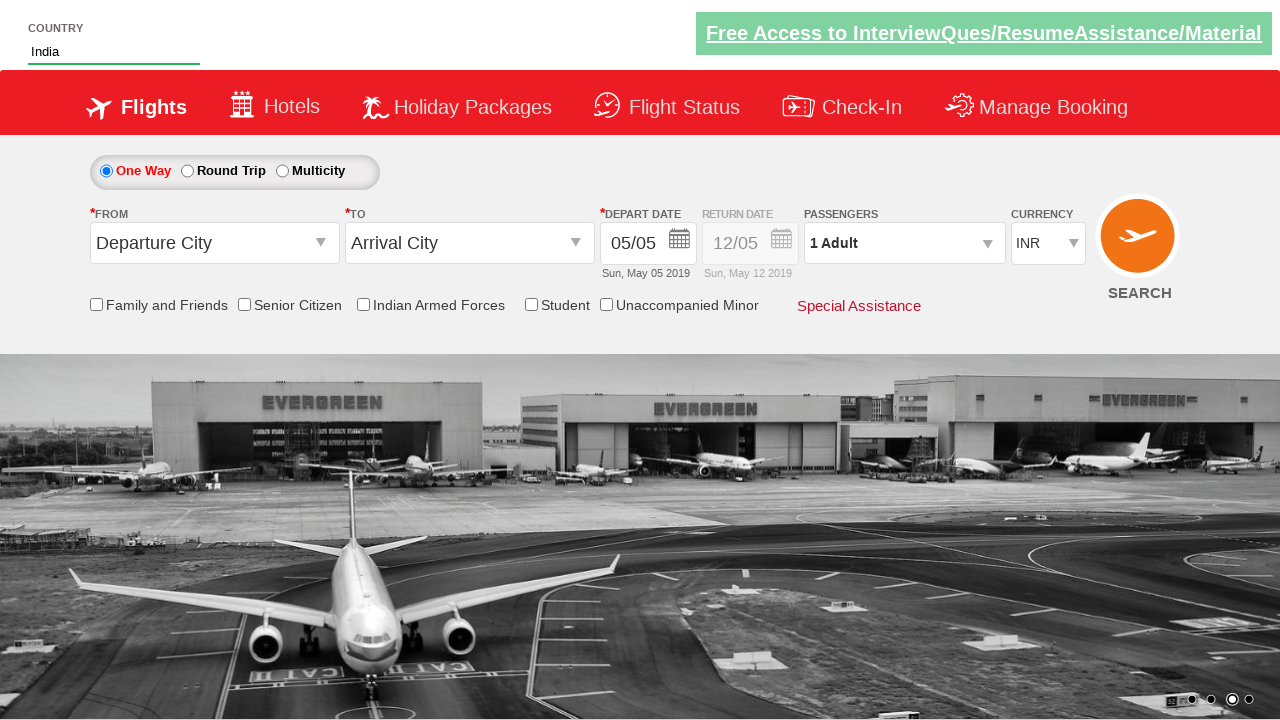